Tests drag and drop functionality by dragging an element to a drop target and verifying the drop was successful.

Starting URL: https://demoqa.com/droppable/

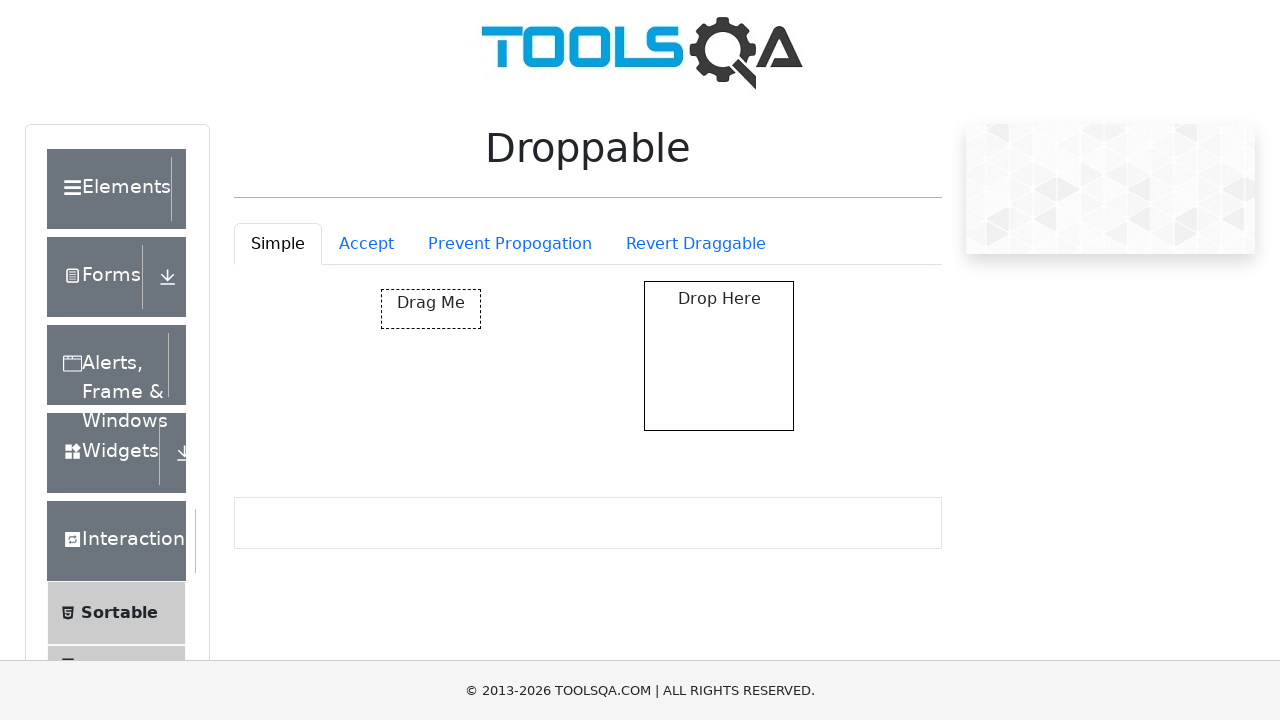

Dragged draggable element to drop target at (719, 356)
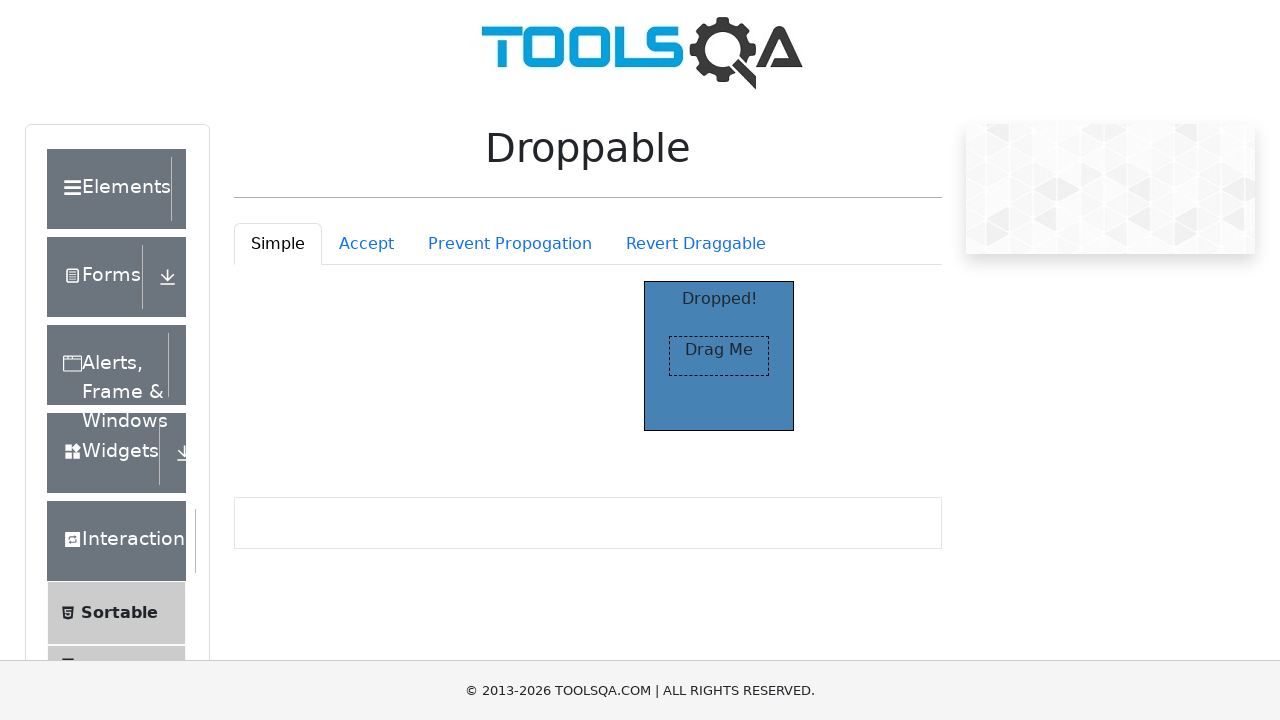

Verified drop was successful - 'Dropped' text appeared
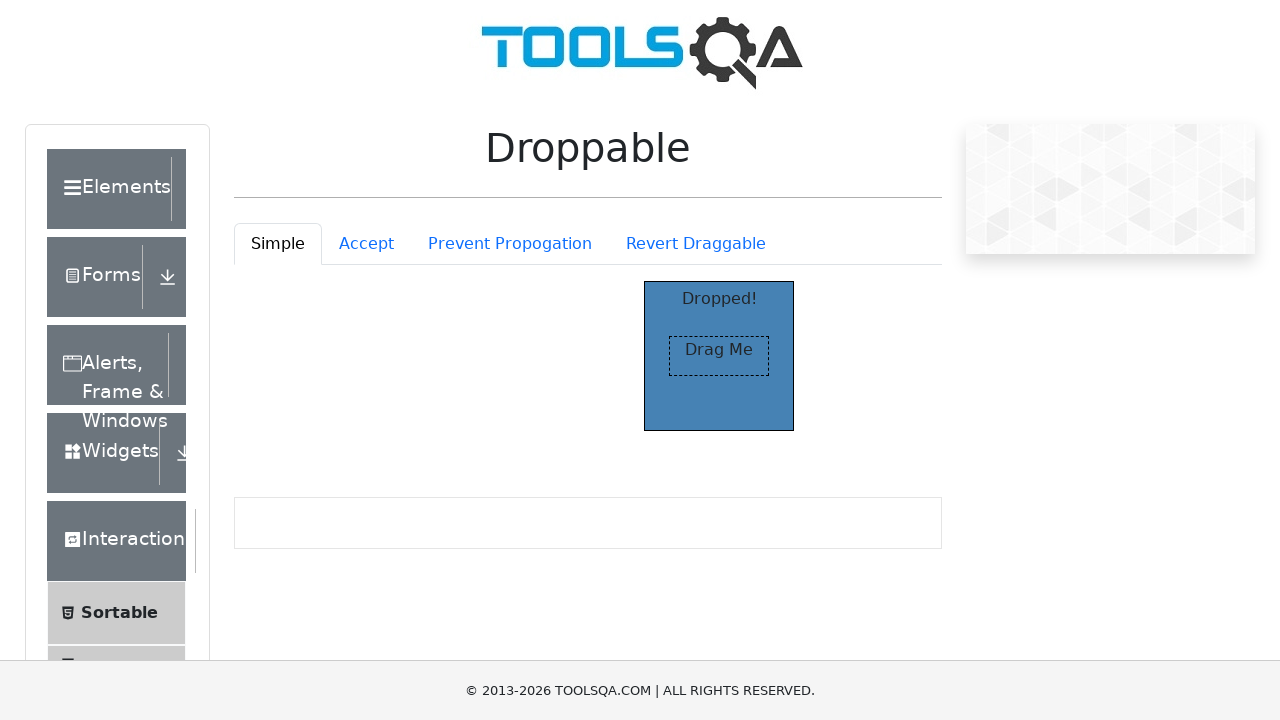

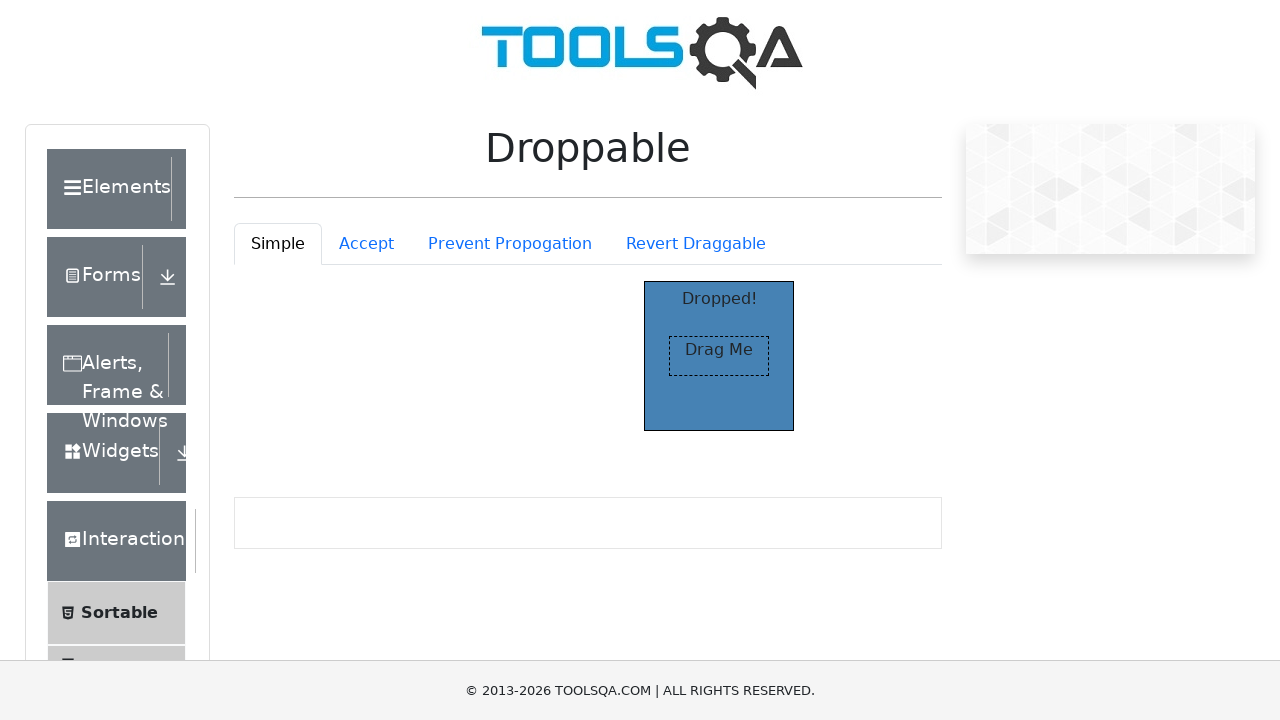